Tests dynamic control behavior by toggling a checkbox's visibility - clicking a button to make the checkbox disappear, waiting for it to reappear, and then clicking the checkbox itself.

Starting URL: https://v1.training-support.net/selenium/dynamic-controls

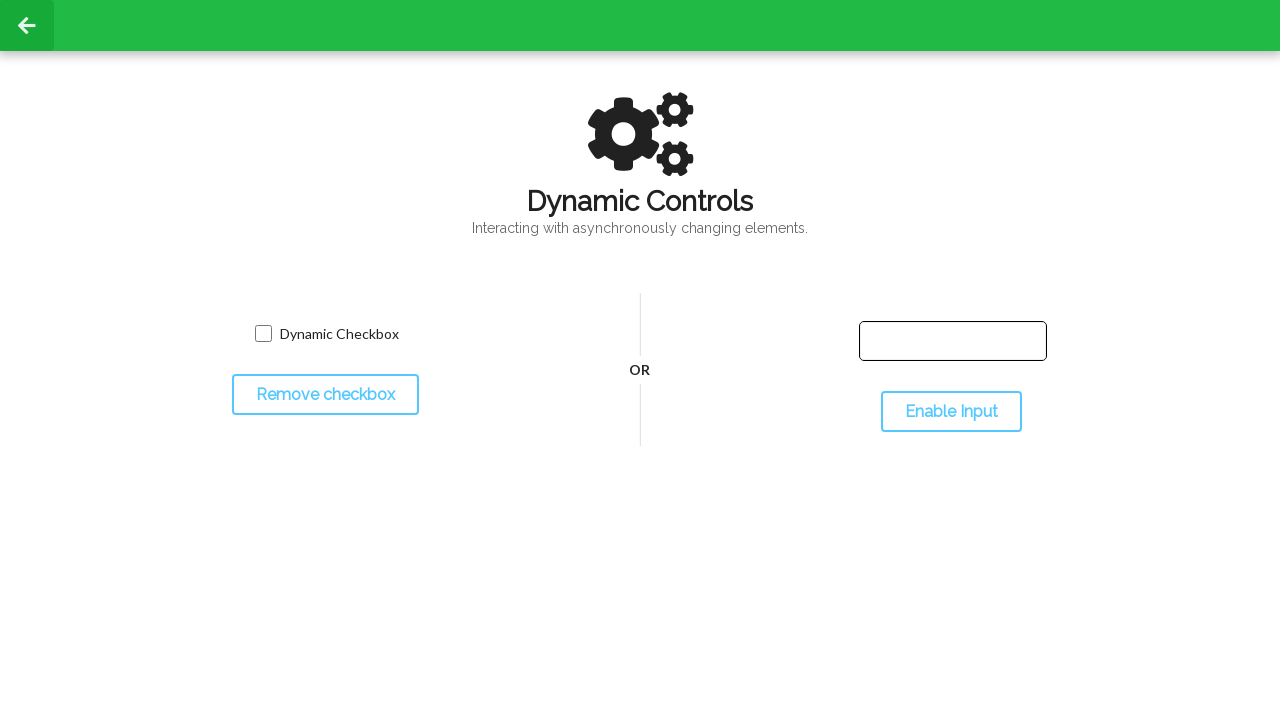

Clicked toggle button to hide checkbox at (325, 395) on #toggleCheckbox
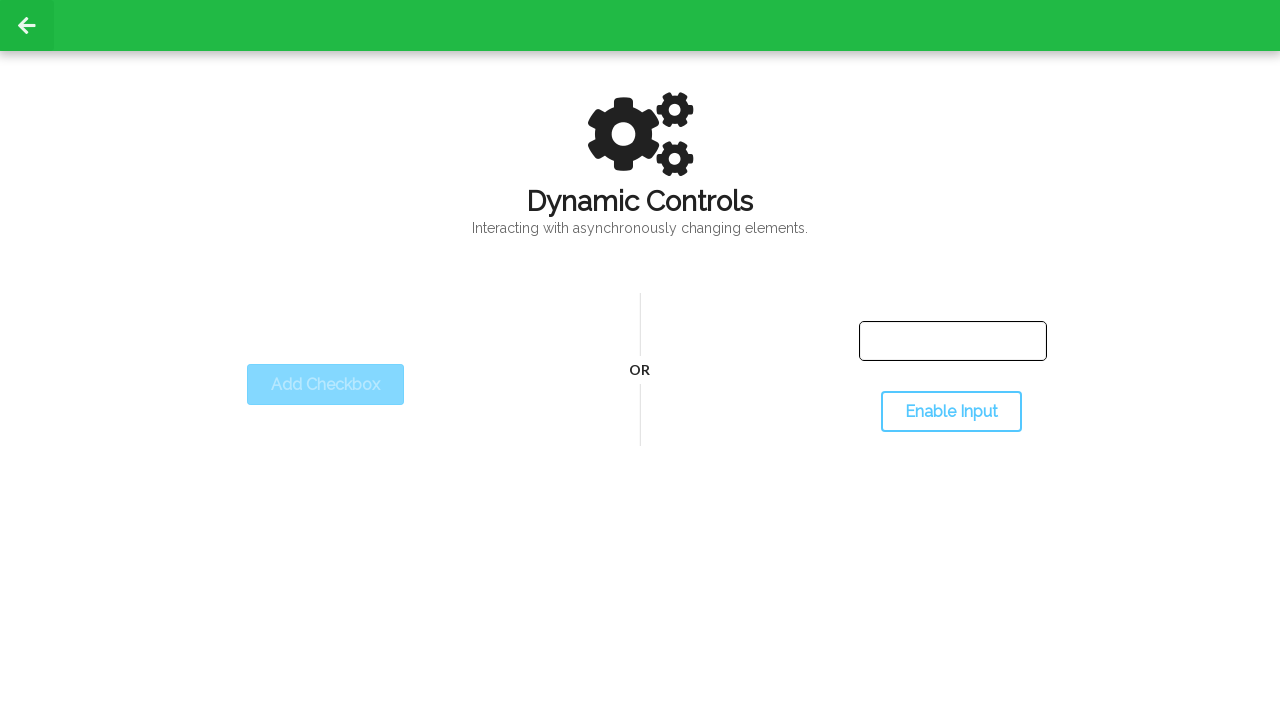

Checkbox disappeared as expected
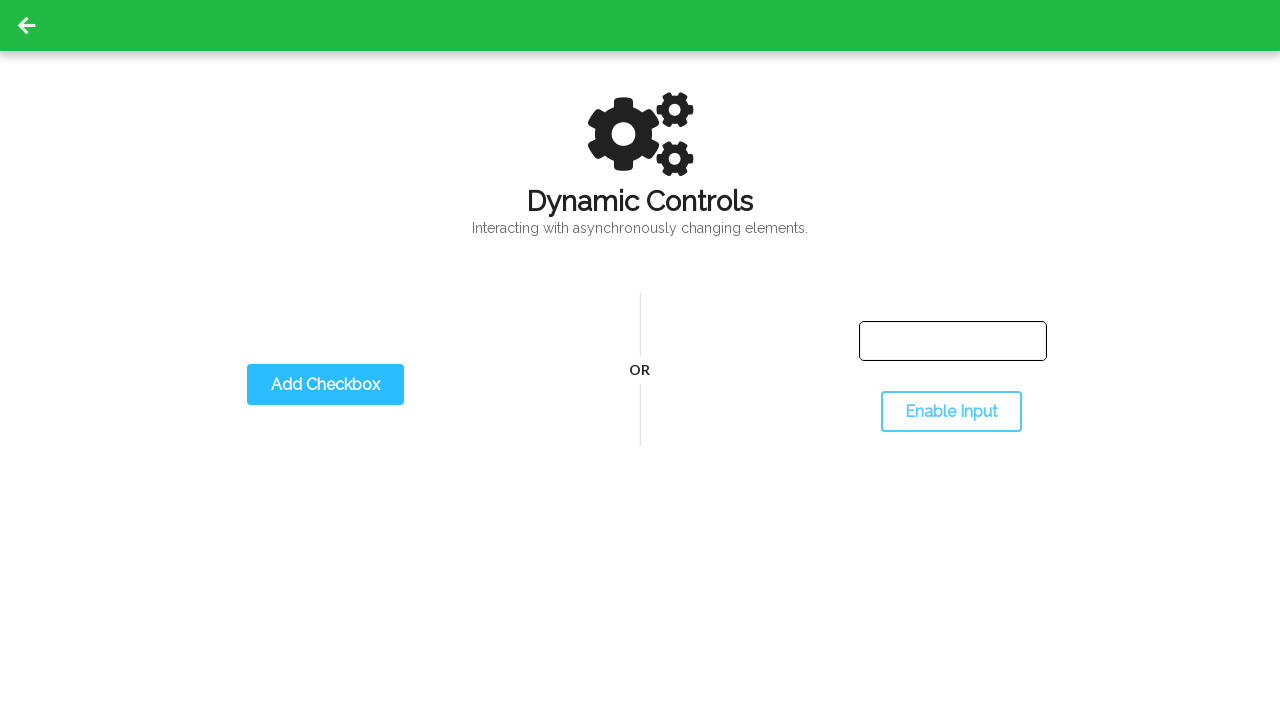

Clicked toggle button to show checkbox again at (325, 385) on #toggleCheckbox
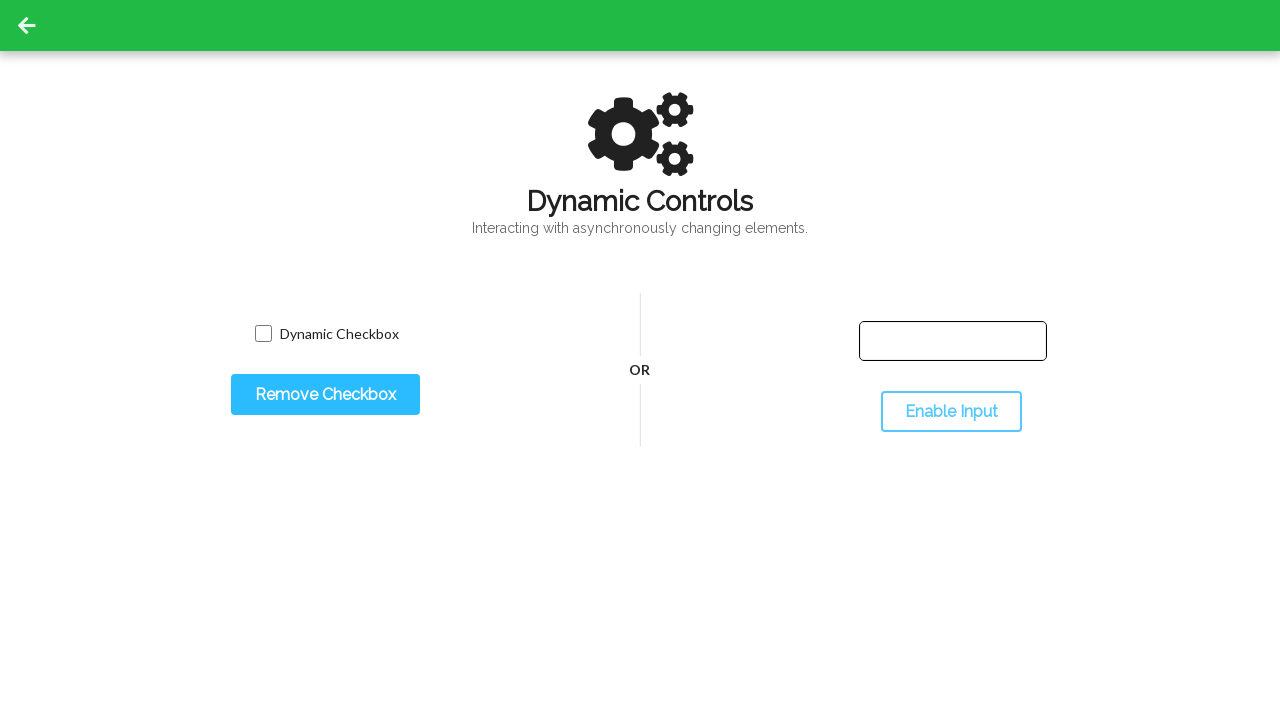

Checkbox reappeared and is now visible
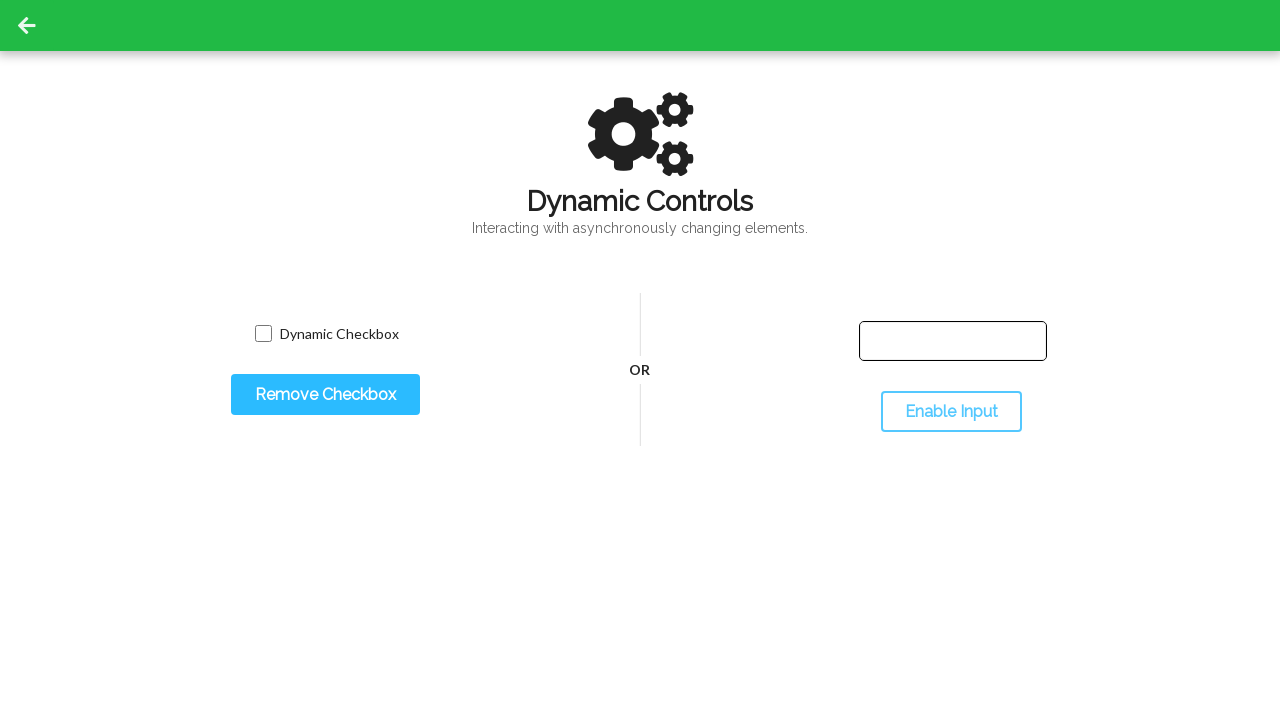

Clicked the dynamic checkbox at (263, 334) on input.willDisappear
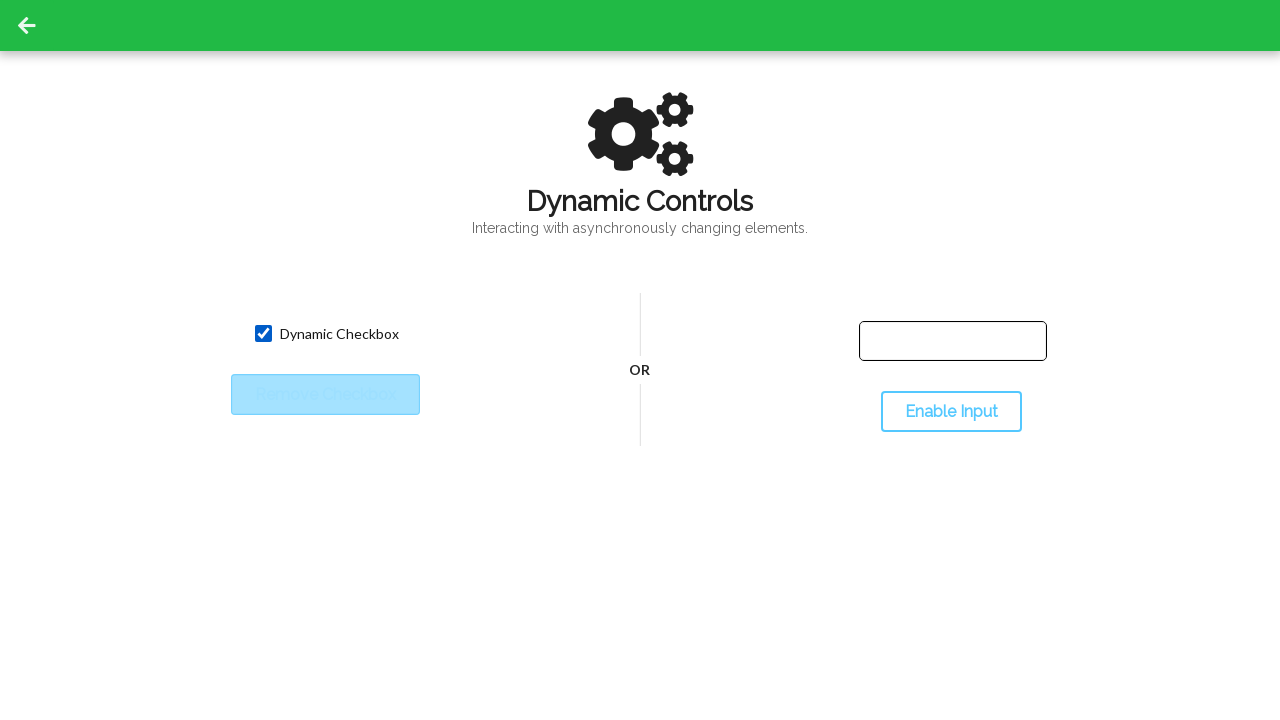

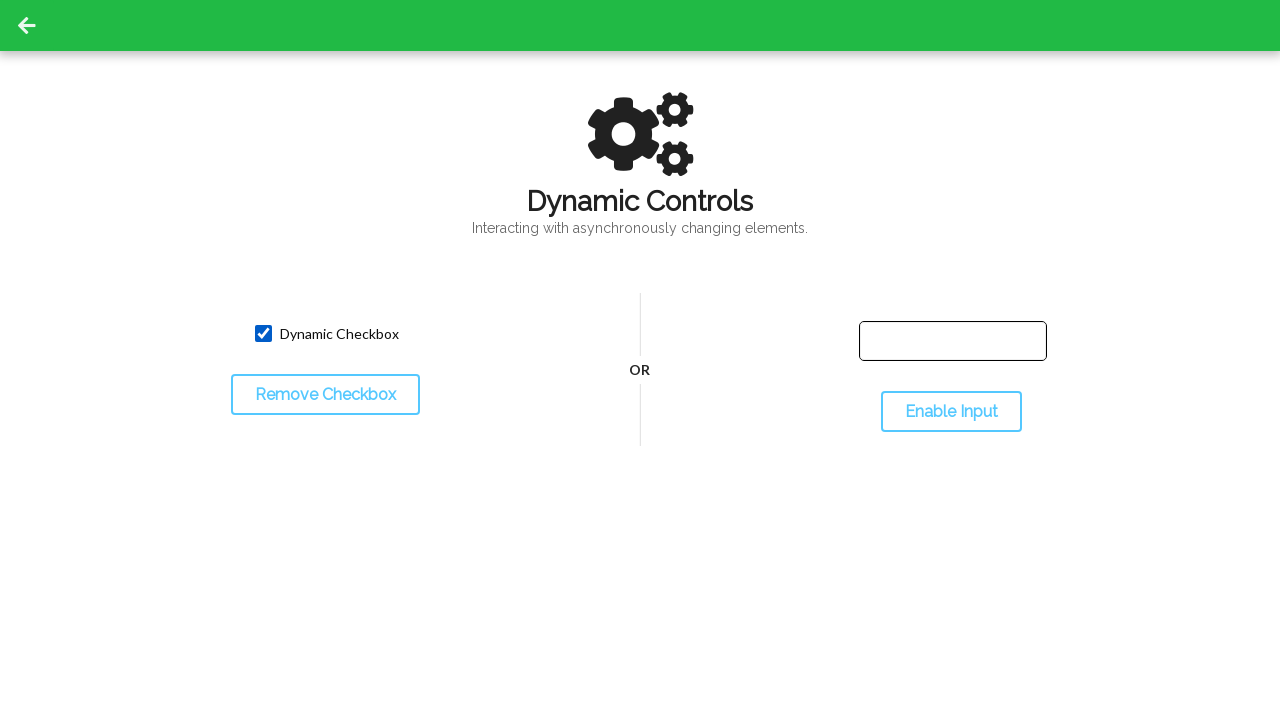